Tests a registration form by filling in first name, last name, selecting gender, checking a hobby checkbox, and selecting a skill from a dropdown

Starting URL: https://demo.automationtesting.in/Register.html

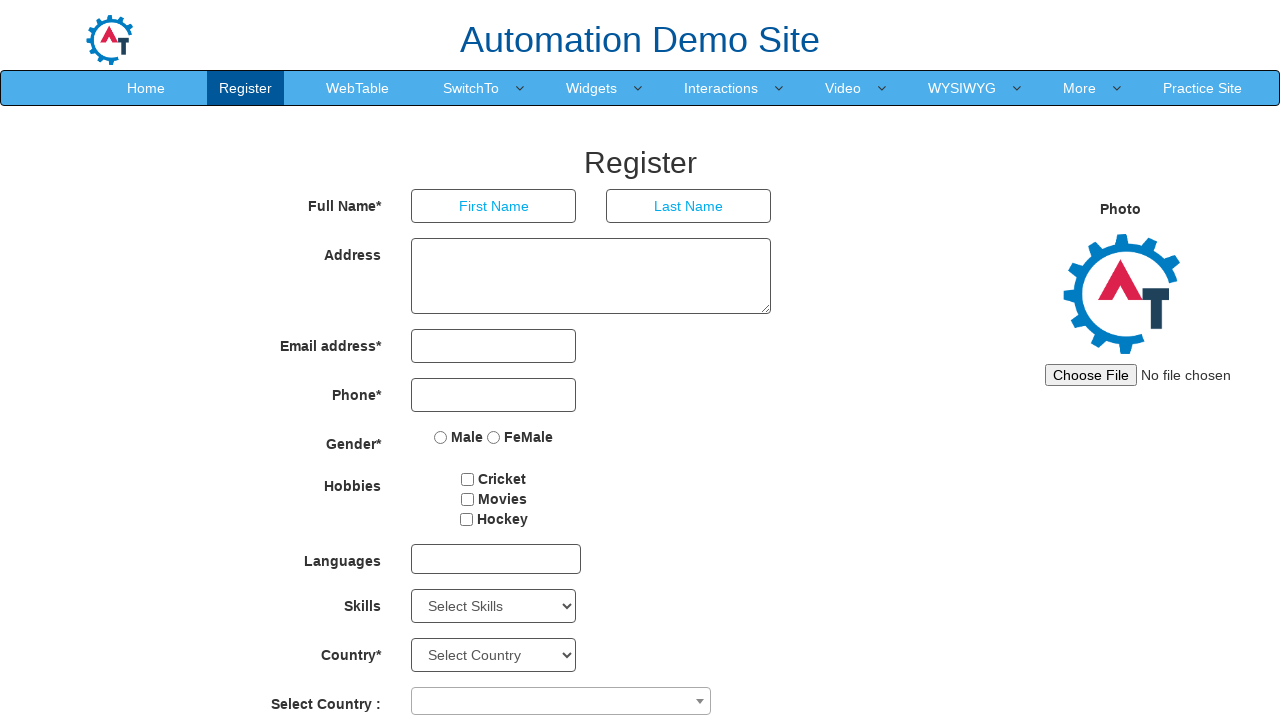

Filled first name field with 'Muhammad' on input[placeholder='First Name']
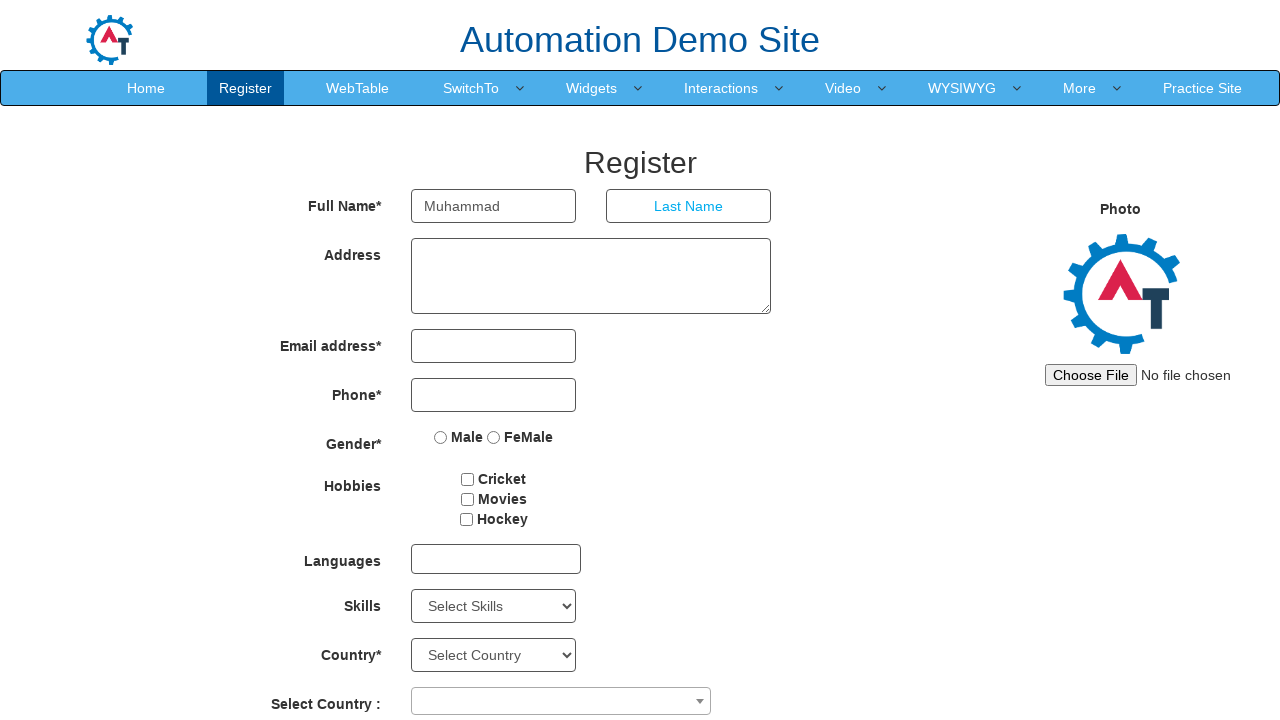

Filled last name field with 'ASAD' on input[placeholder='Last Name']
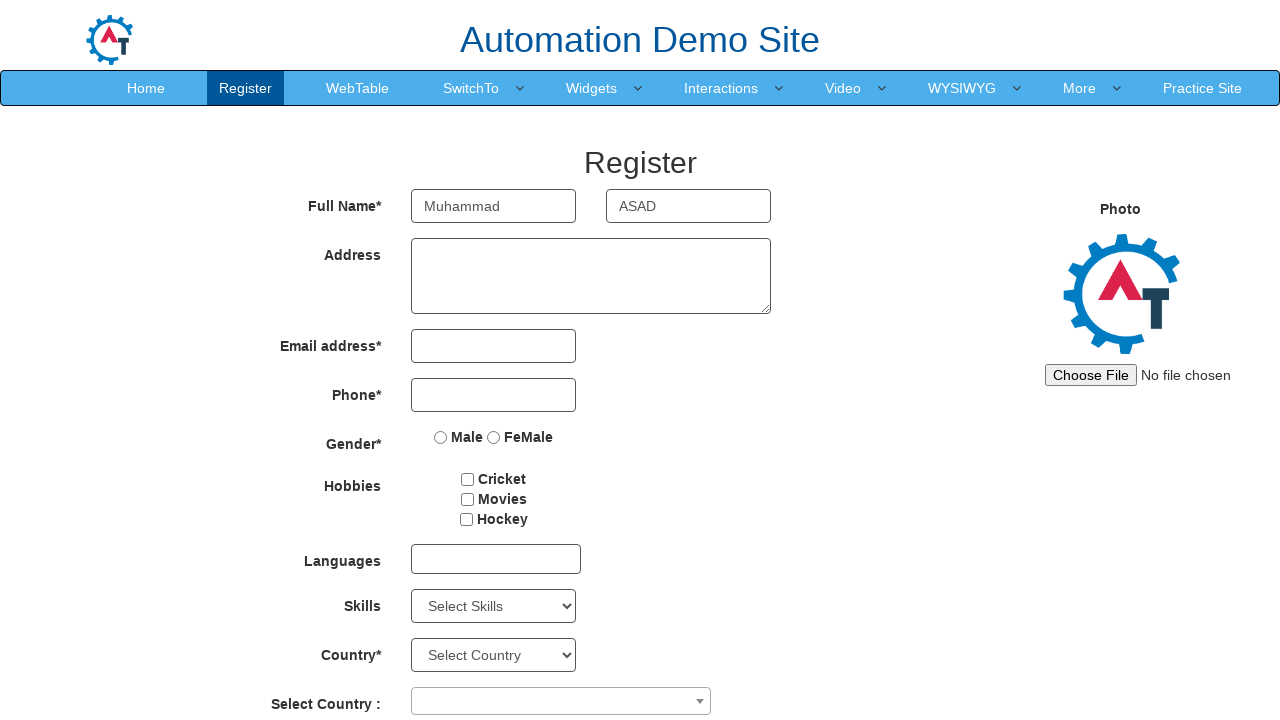

Selected 'Male' gender option at (441, 437) on input[value='Male']
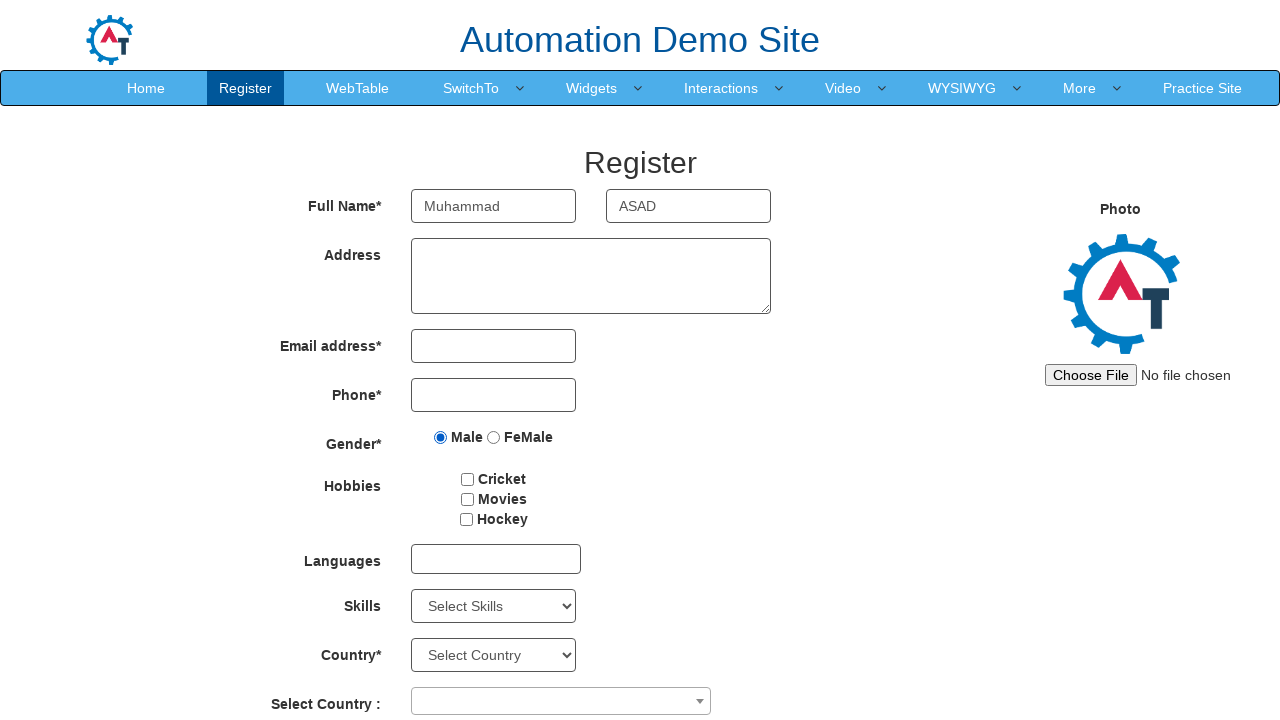

Checked 'Cricket' hobby checkbox at (468, 479) on input[type='checkbox'][value='Cricket']
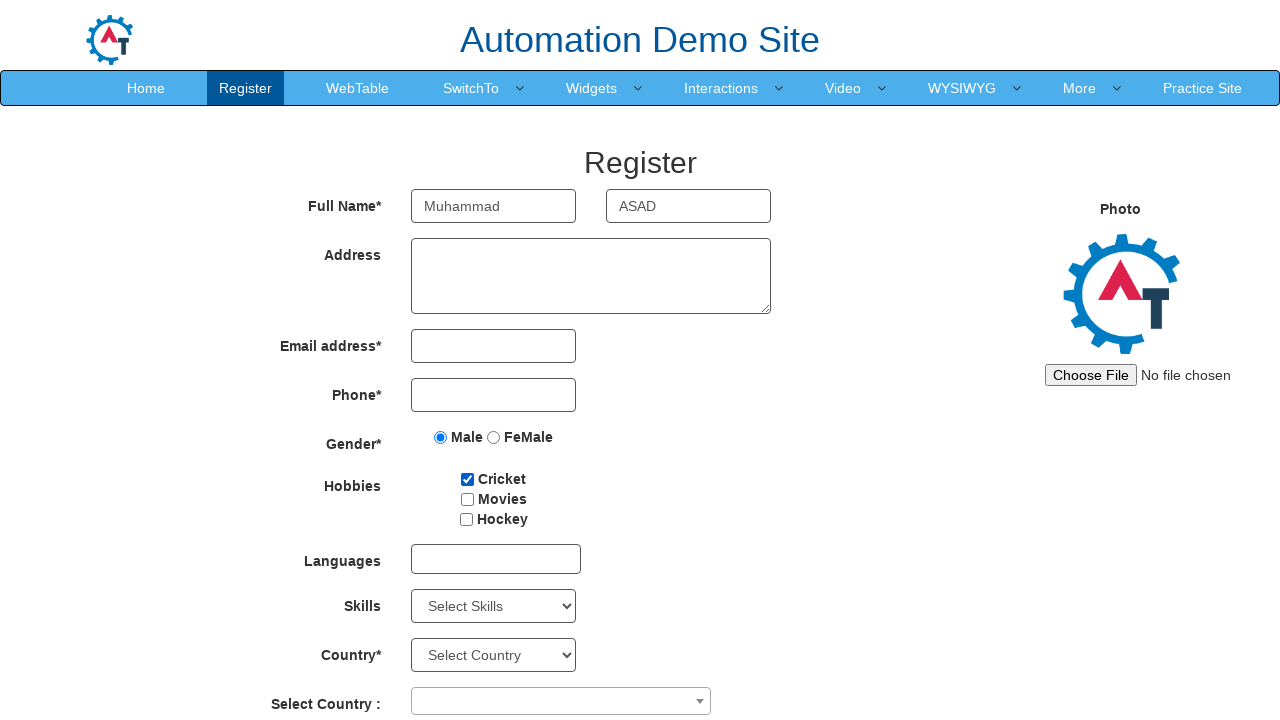

Selected 'C' from skills dropdown on #Skills
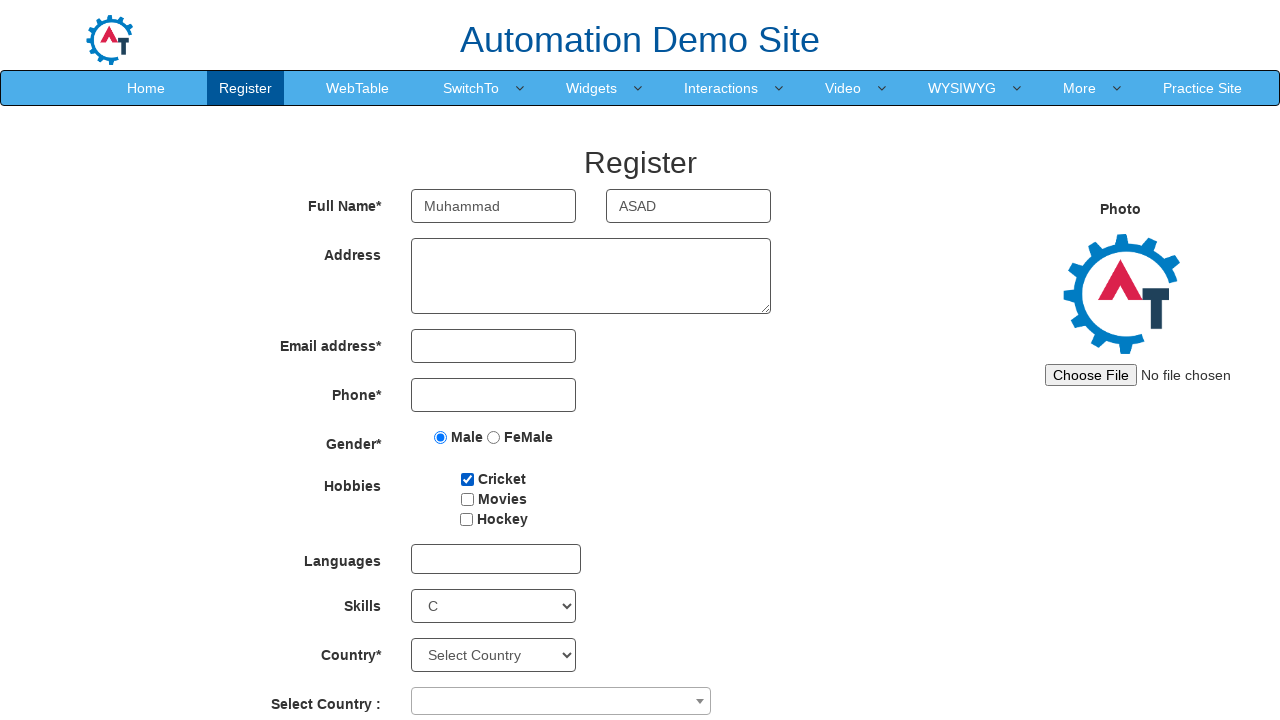

Waited 1 second for form interactions to complete
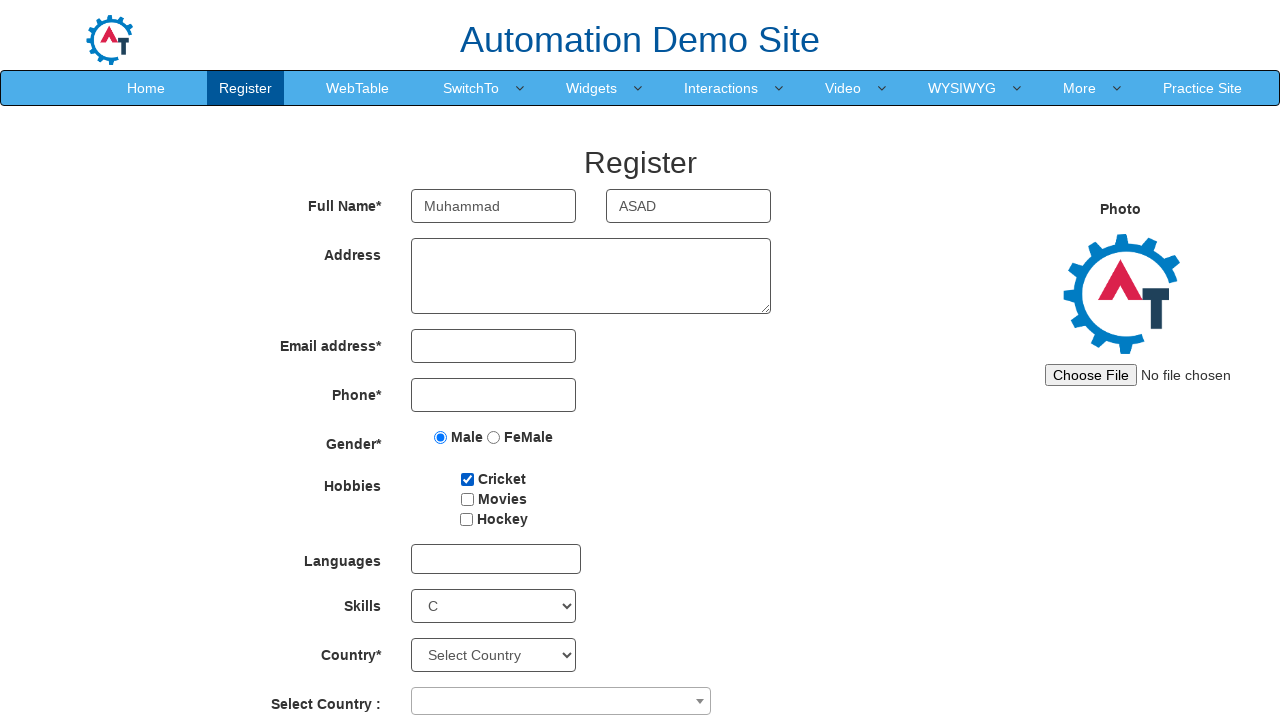

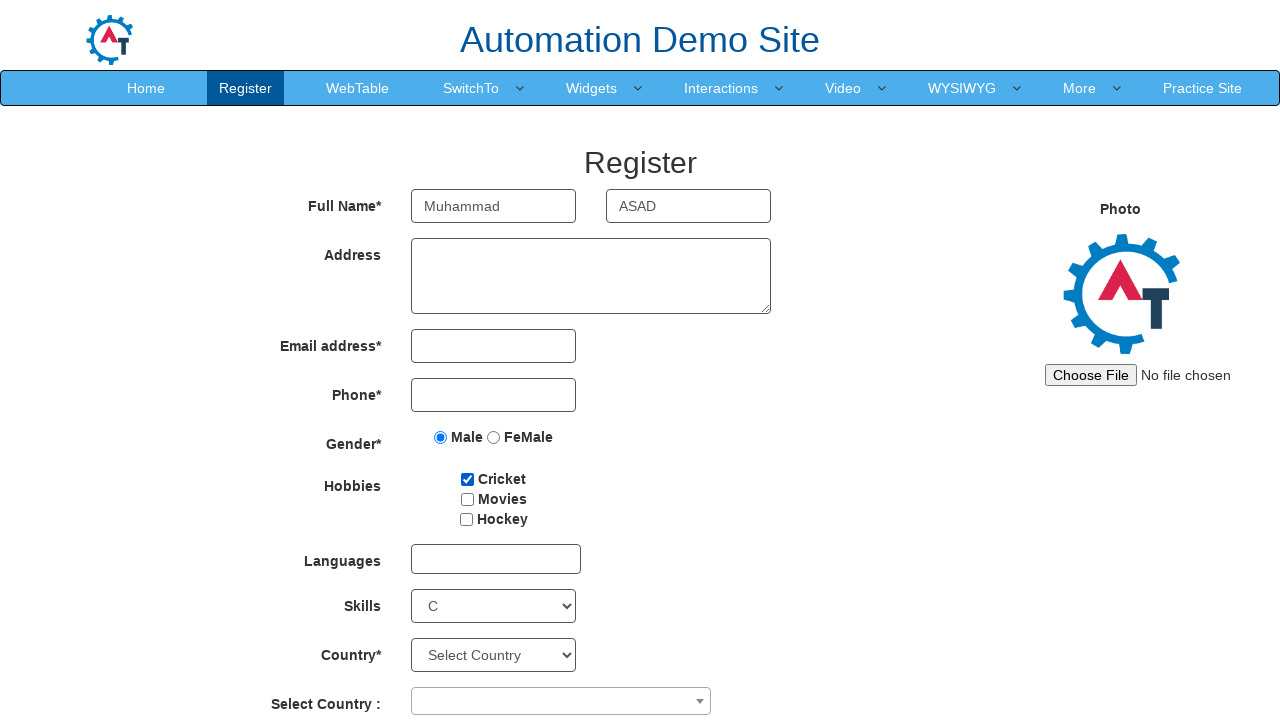